Tests radio button and checkbox interaction on a practice automation page by selecting a radio button and clicking a checkbox

Starting URL: https://rahulshettyacademy.com/AutomationPractice/

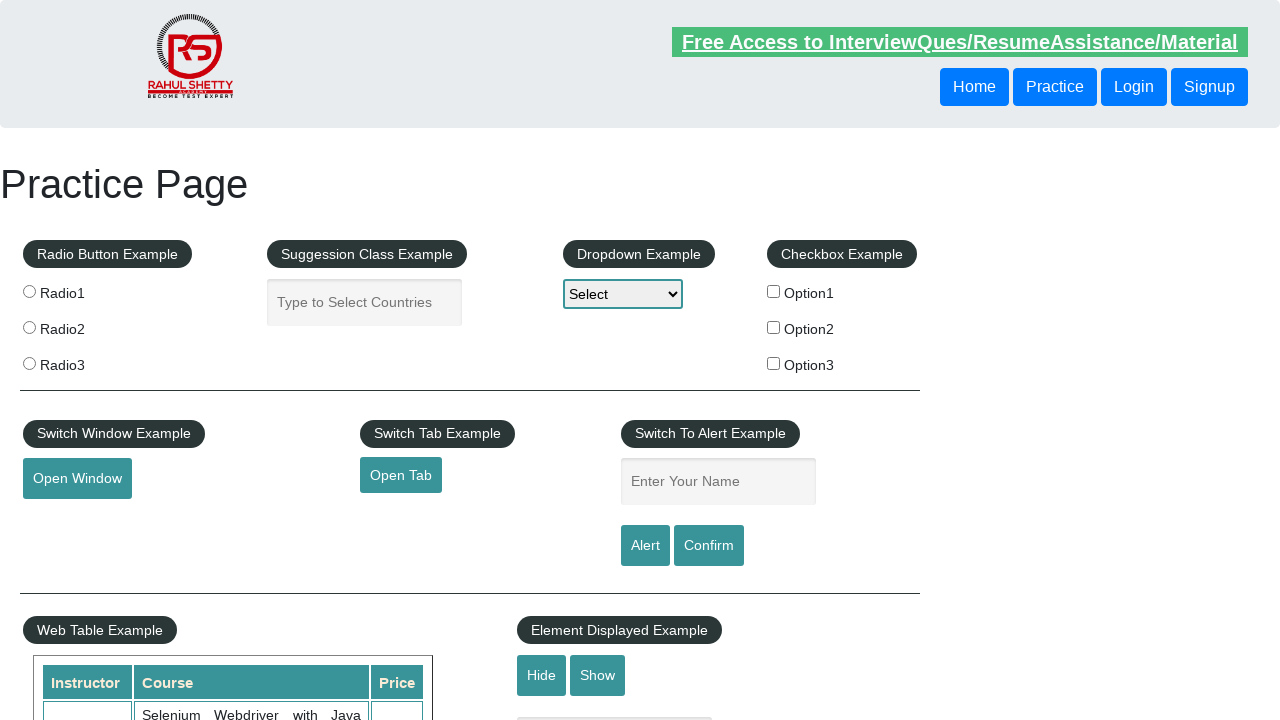

Located the third radio button element
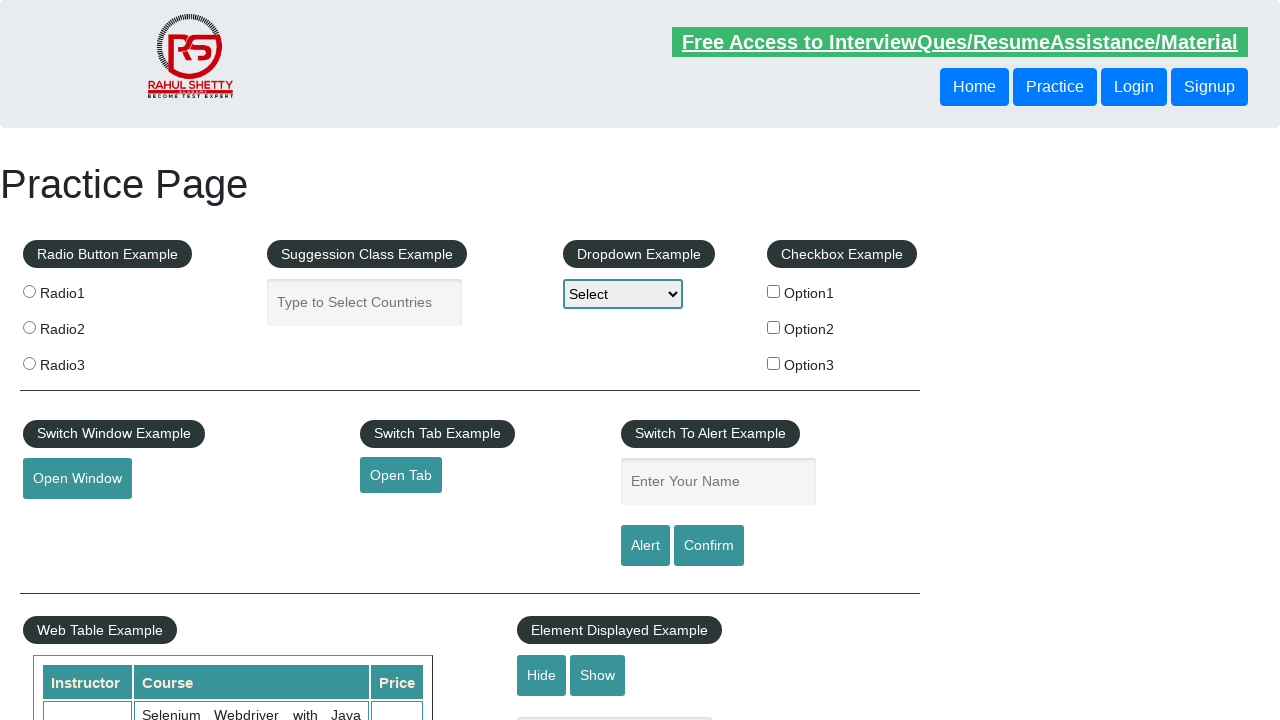

Clicked the third radio button at (29, 363) on (//input[@name='radioButton'])[3]
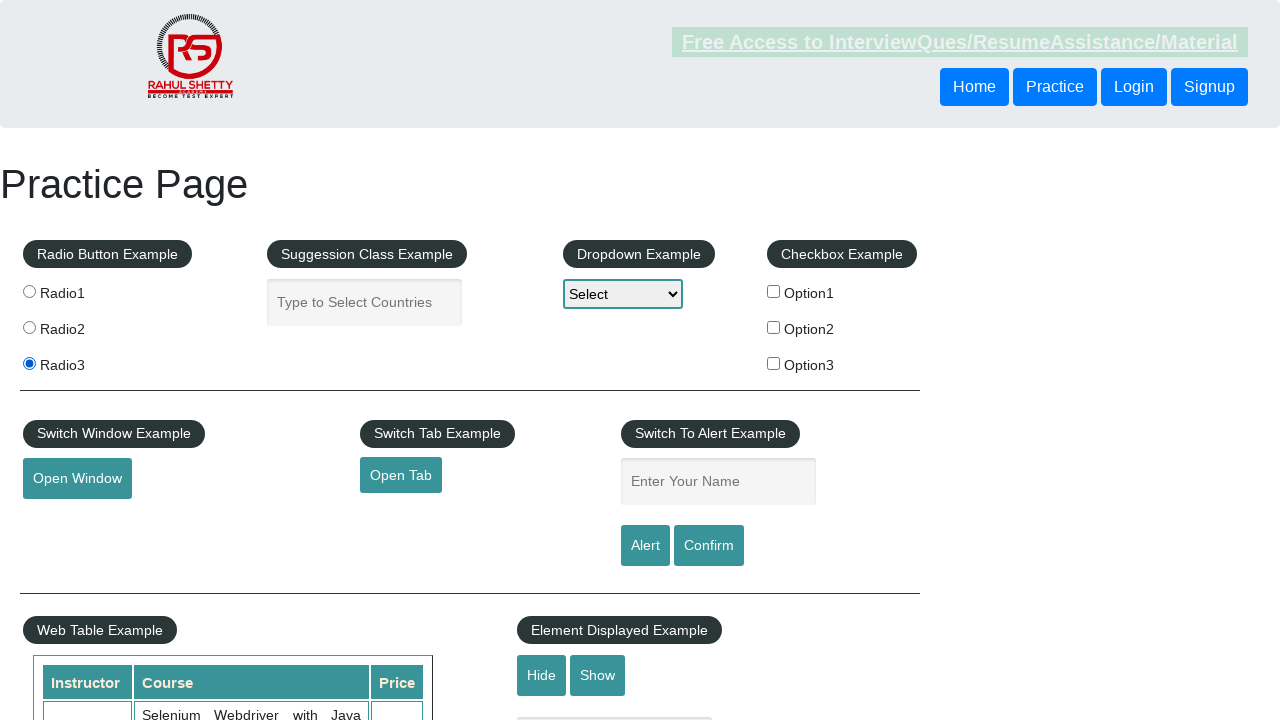

Located the first checkbox element
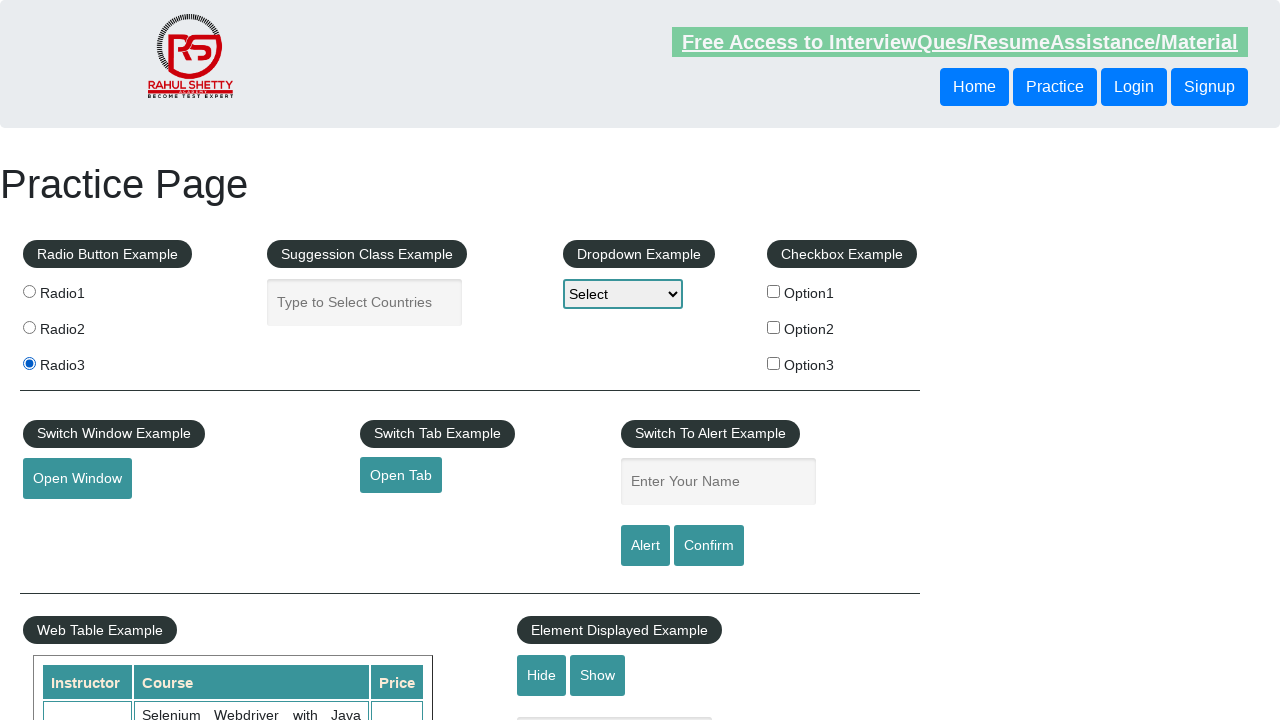

Clicked the first checkbox at (774, 291) on #checkBoxOption1
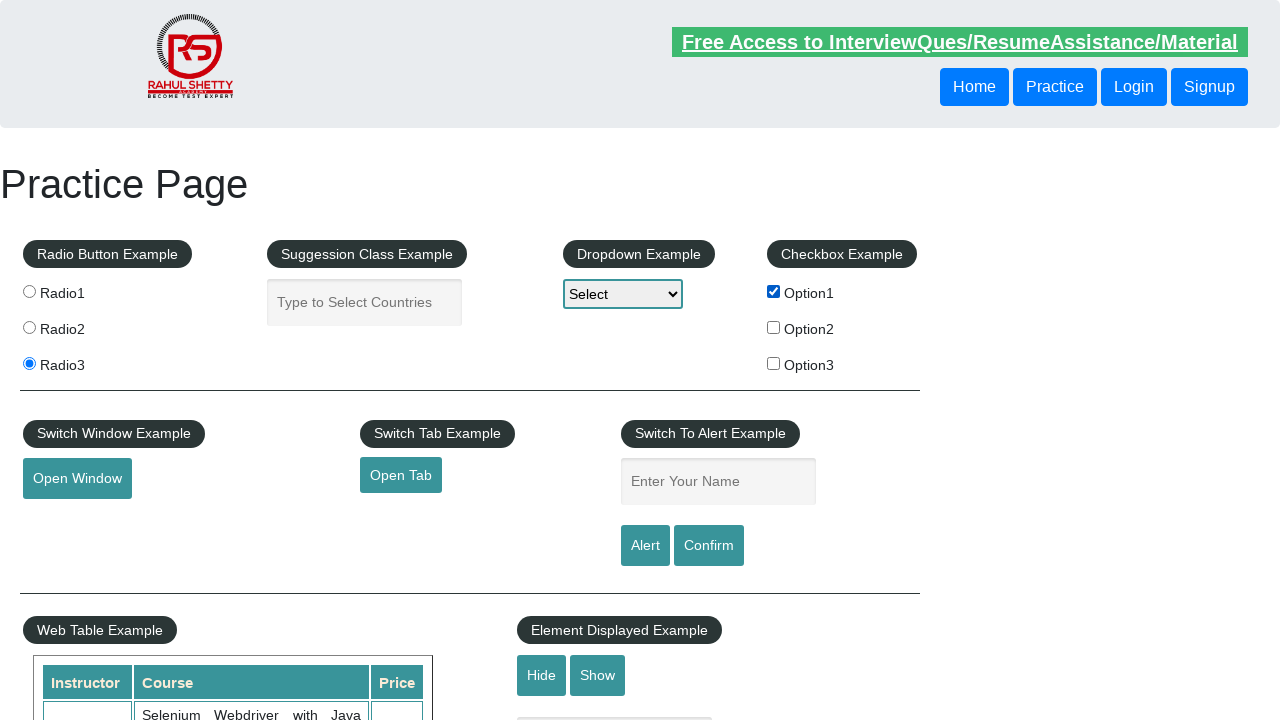

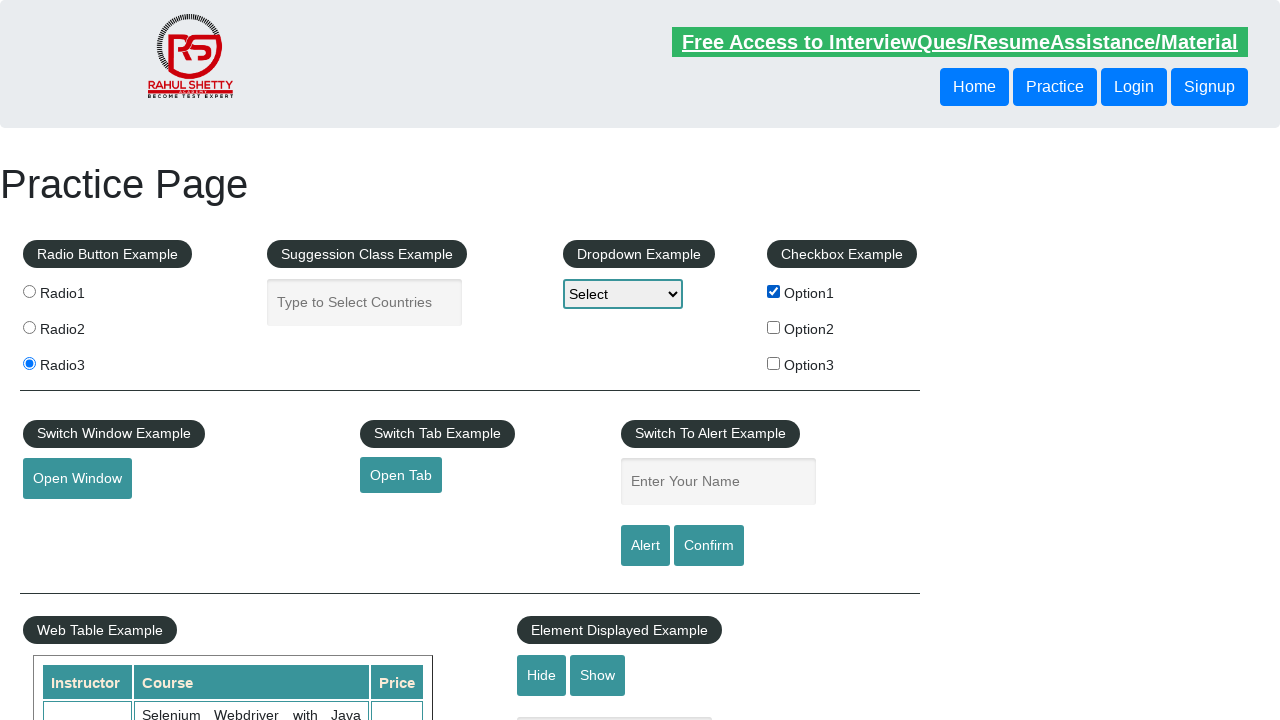